Navigates to Mars news page and waits for the news content to load

Starting URL: https://data-class-mars.s3.amazonaws.com/Mars/index.html

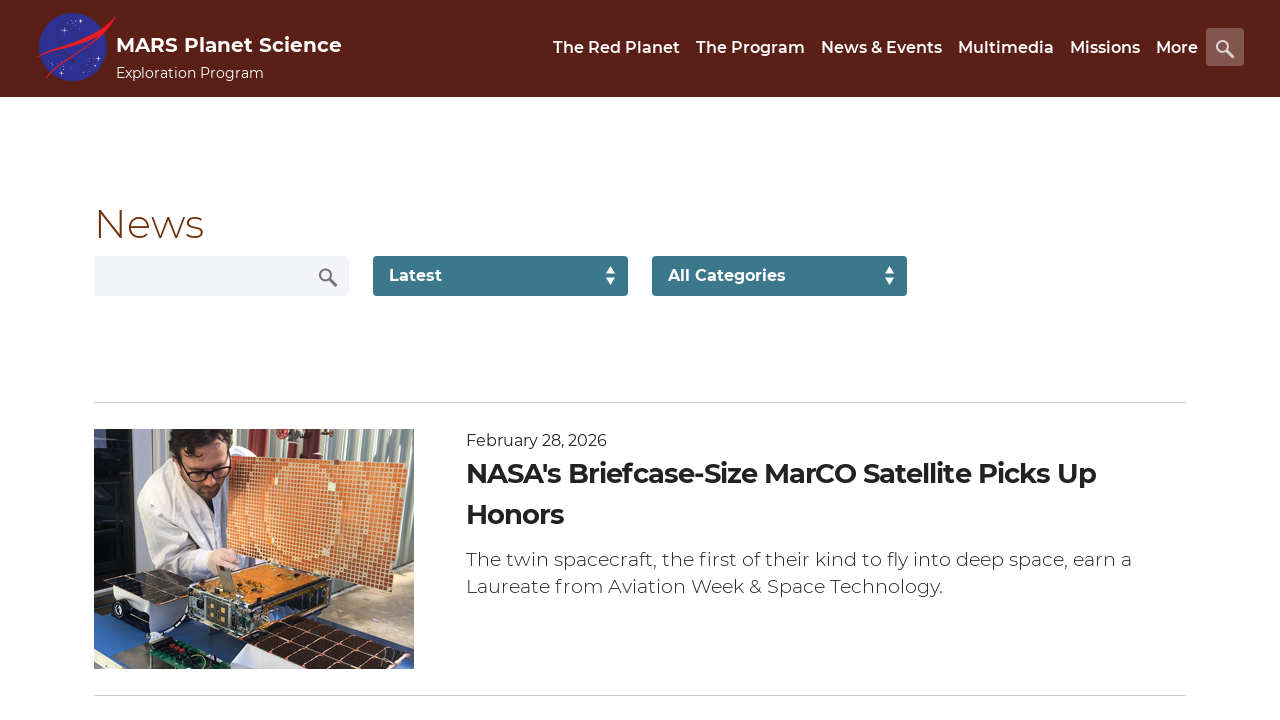

Navigated to Mars news page
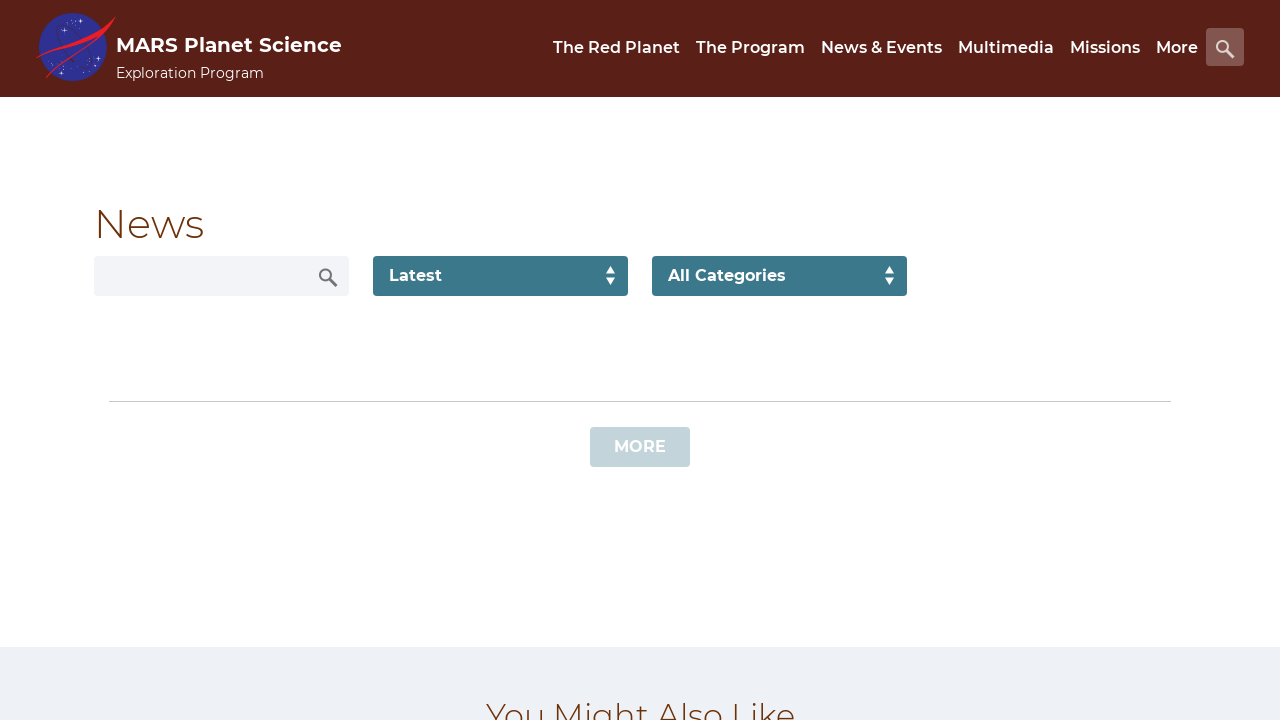

News content loaded successfully
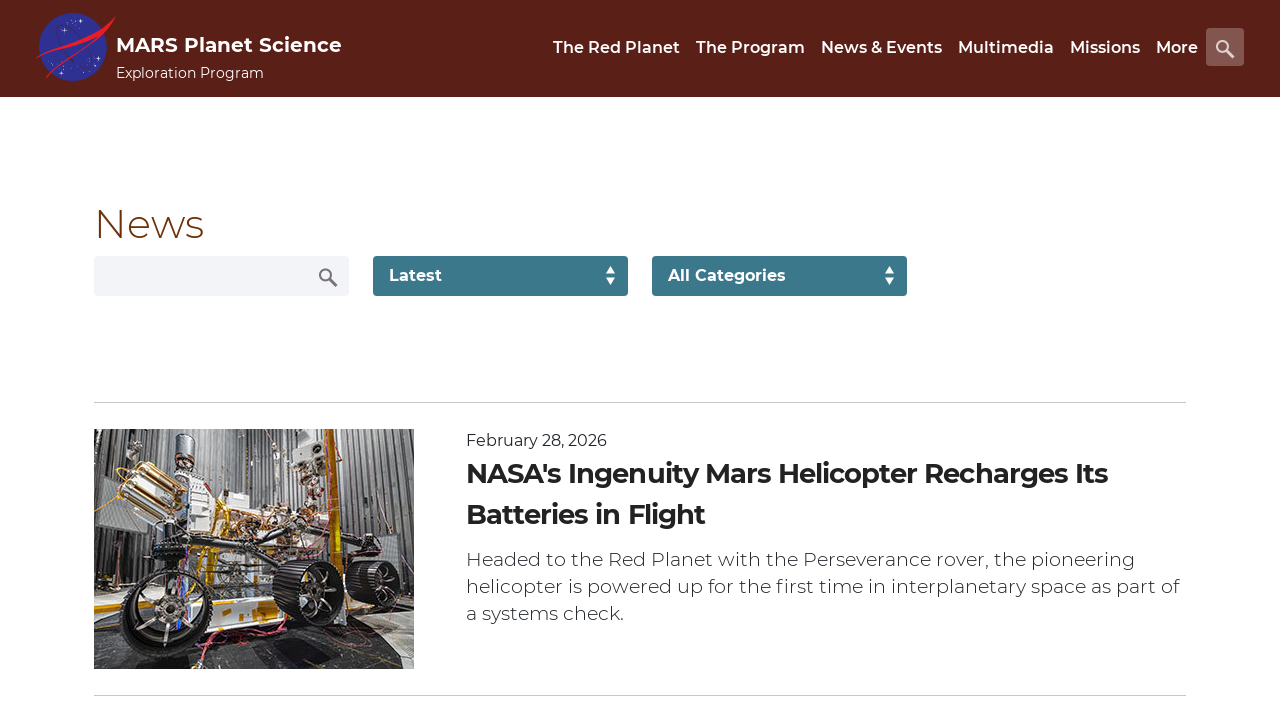

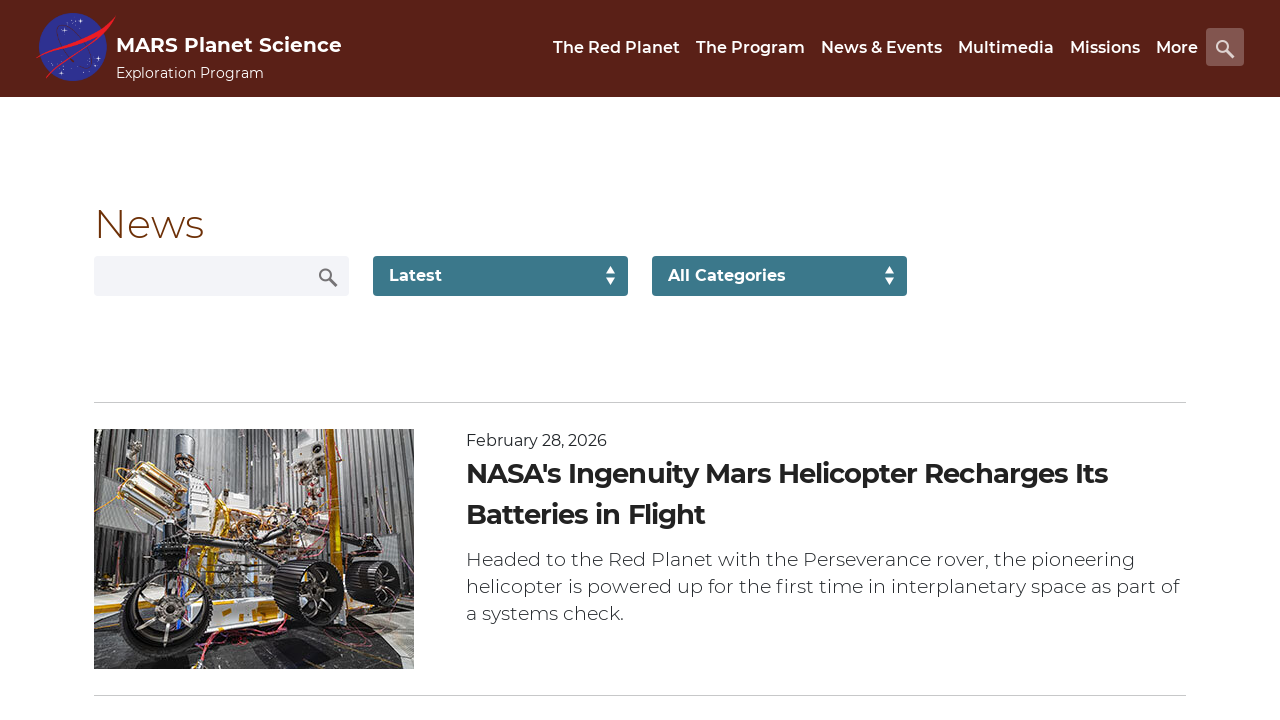